Tests browser navigation commands by clicking on an element, then using back, forward, and refresh navigation functions

Starting URL: http://demo.automationtalks.com/

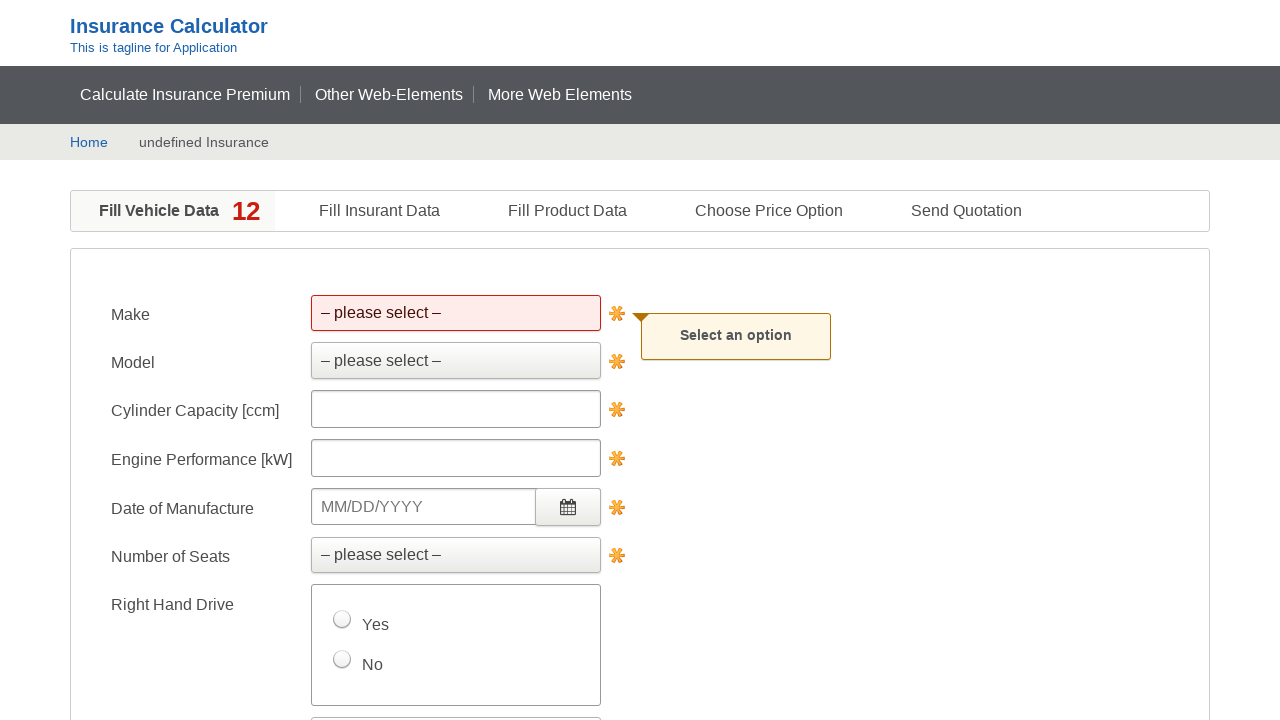

Clicked on truck navigation element at (389, 94) on #nav_truck
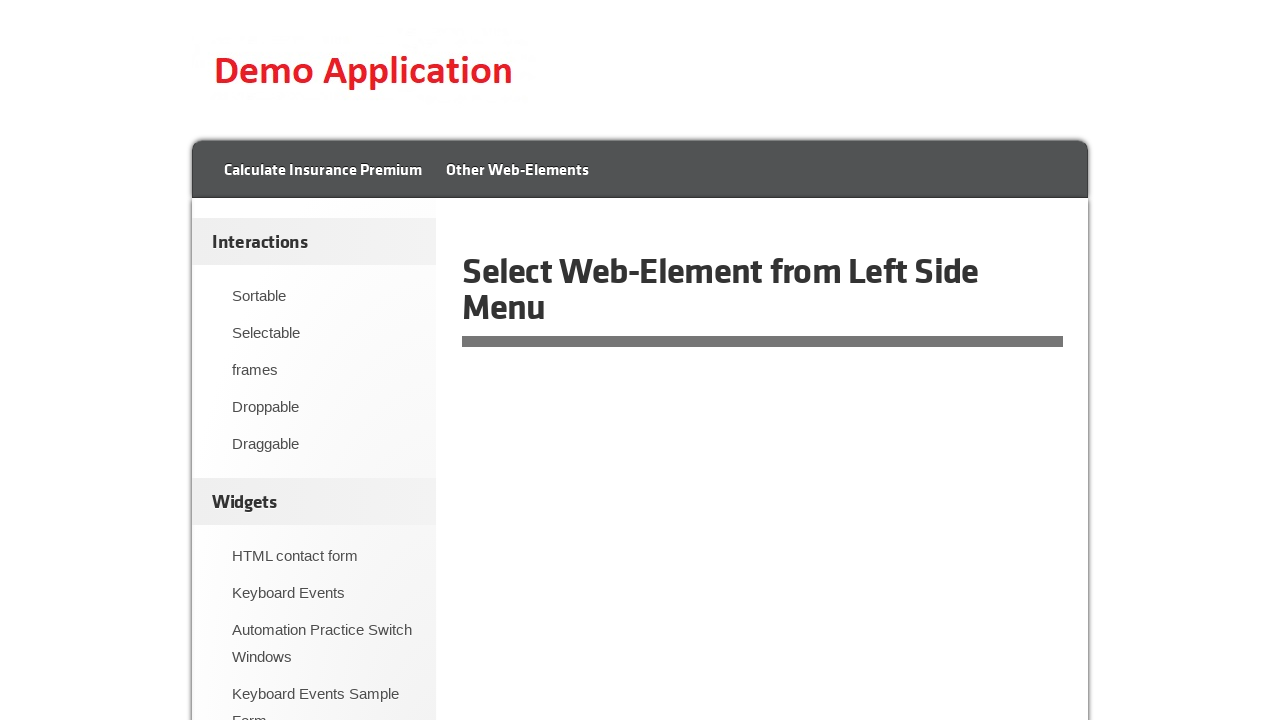

Navigated back to previous page
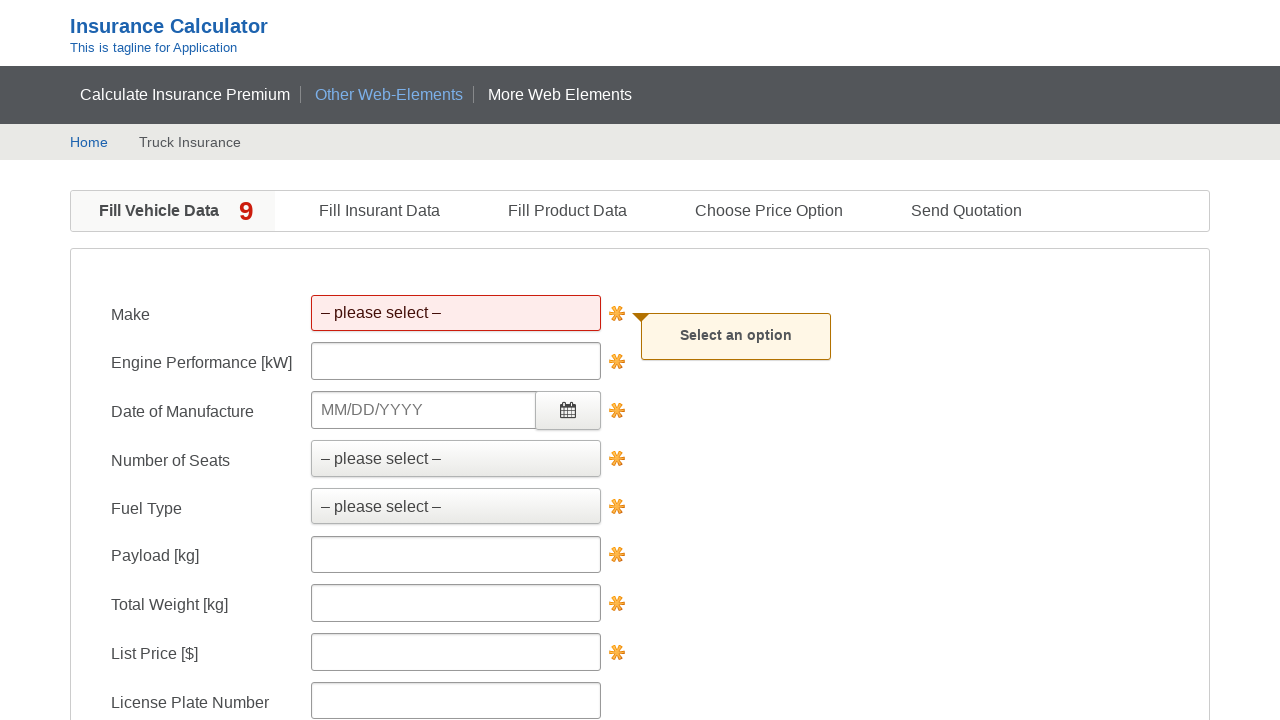

Navigated forward to next page
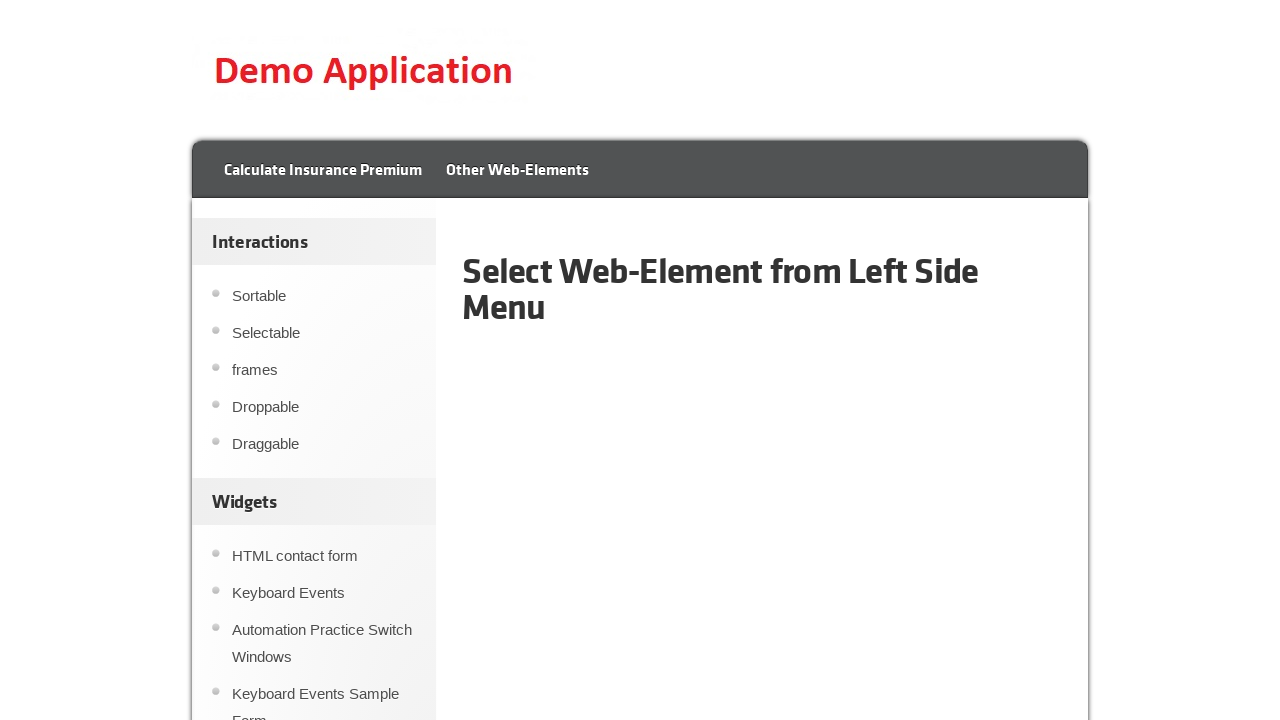

Refreshed the current page
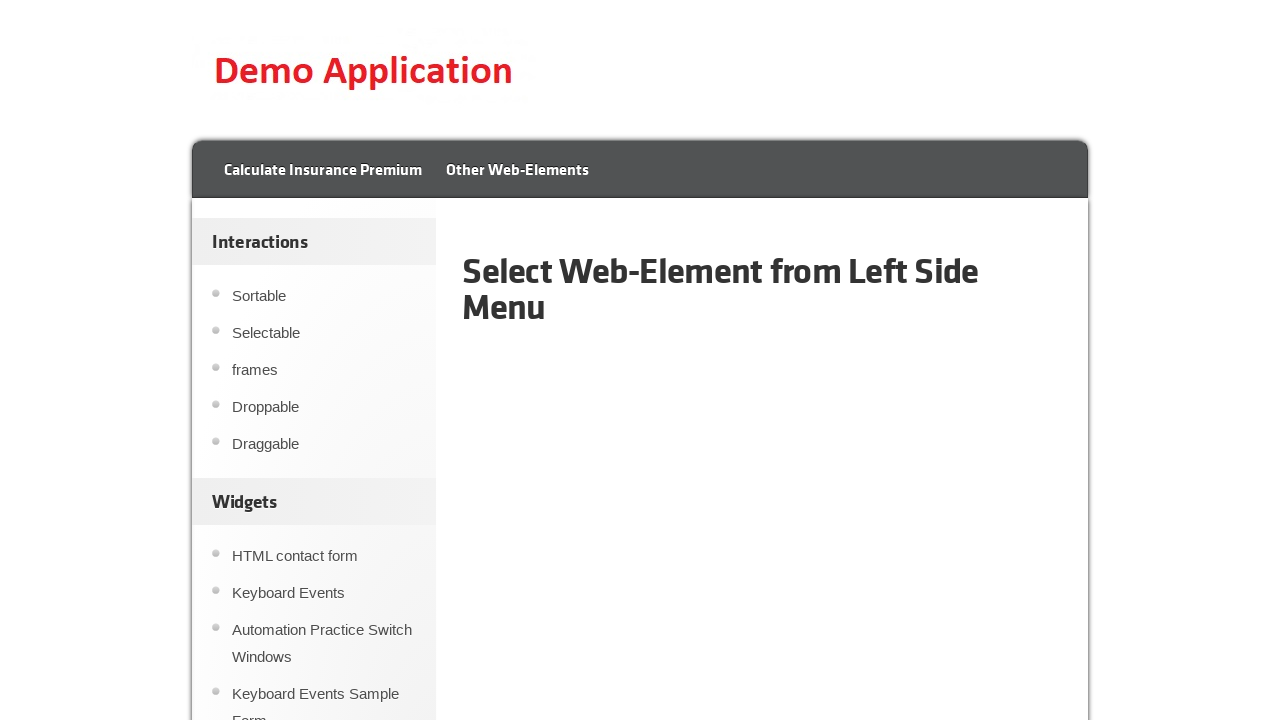

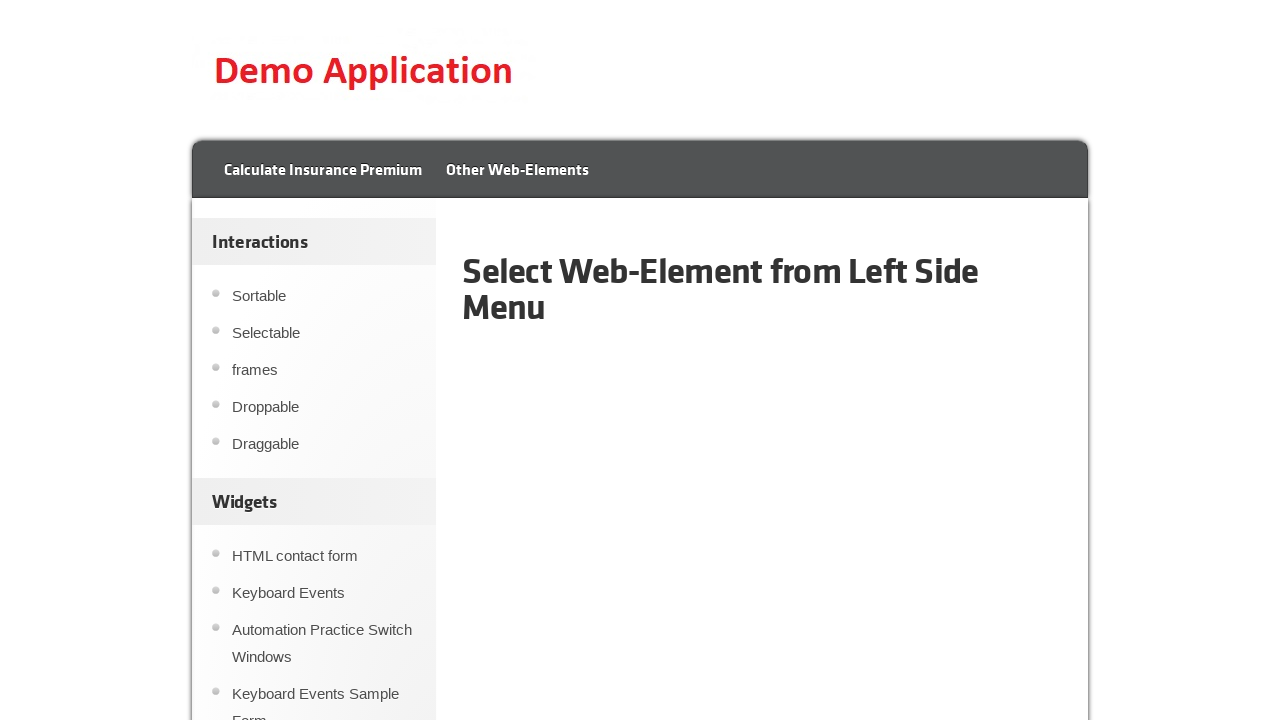